Tests clicking on a Login link and handling the resulting alert popup by accepting it on the LIC India website.

Starting URL: https://licindia.in/

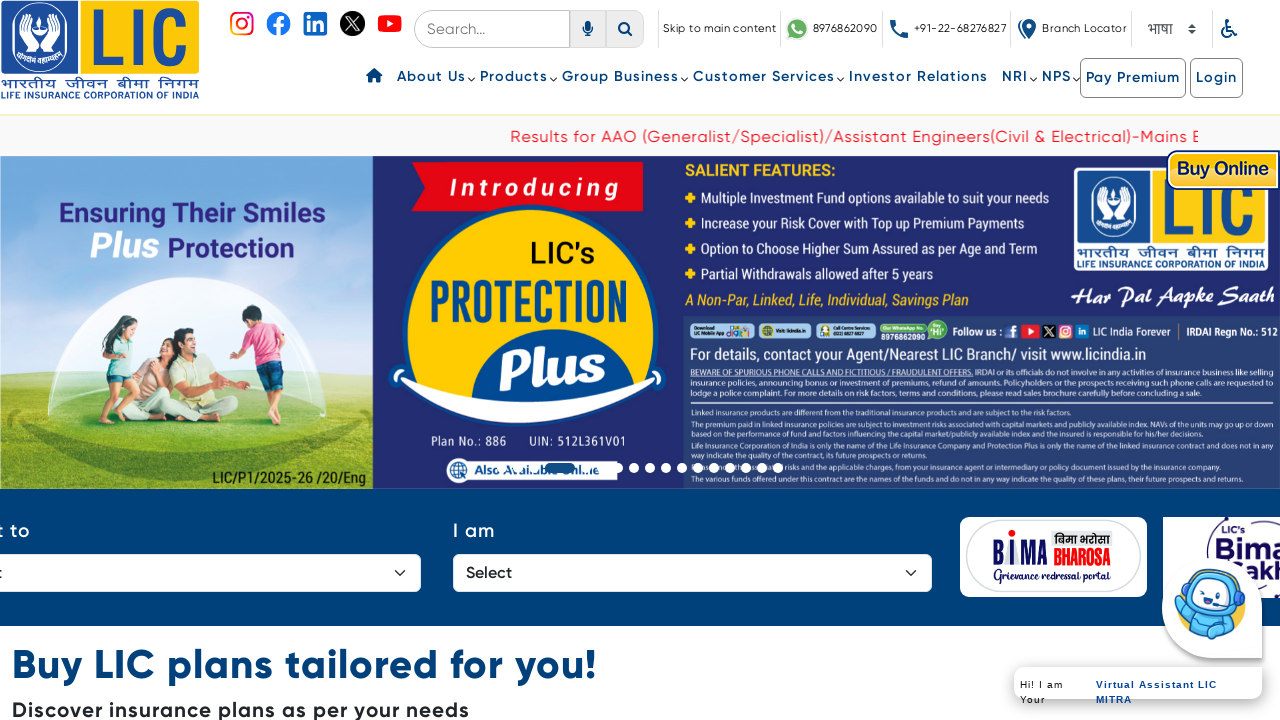

Clicked on the Login link (second occurrence) at (1217, 78) on xpath=(//a[contains(.,'Login')])[2]
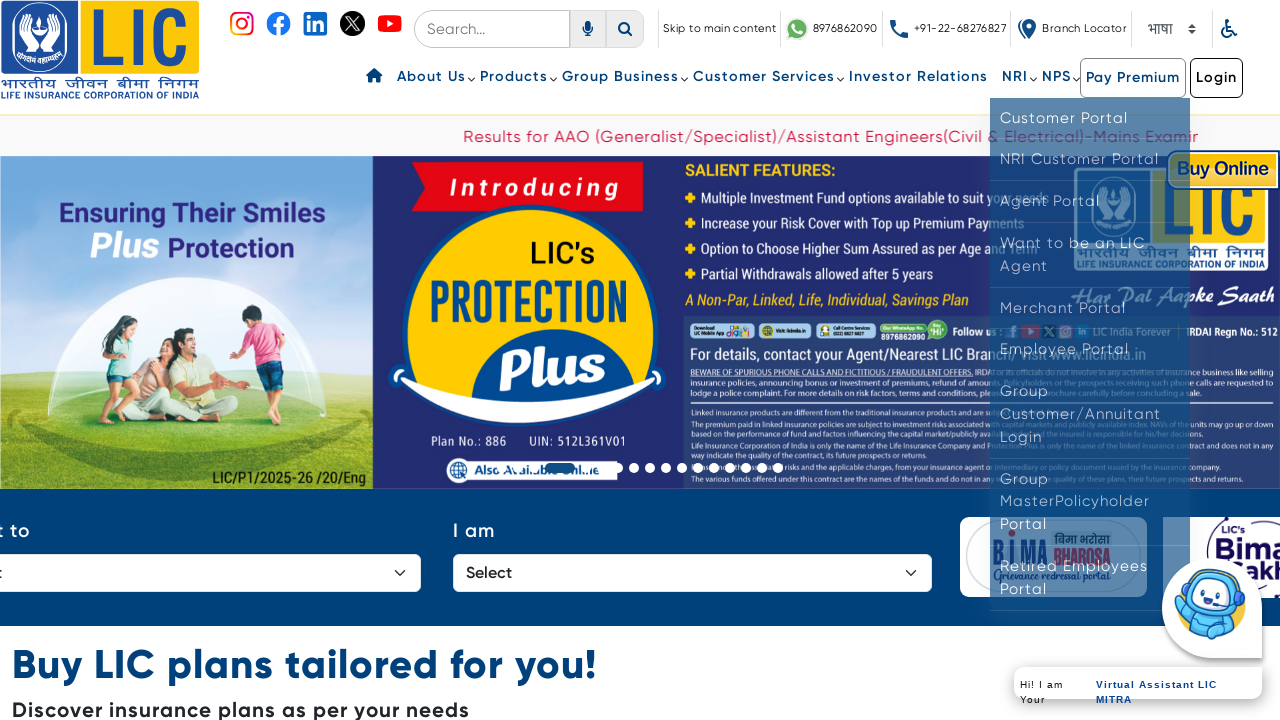

Set up dialog handler to accept alerts
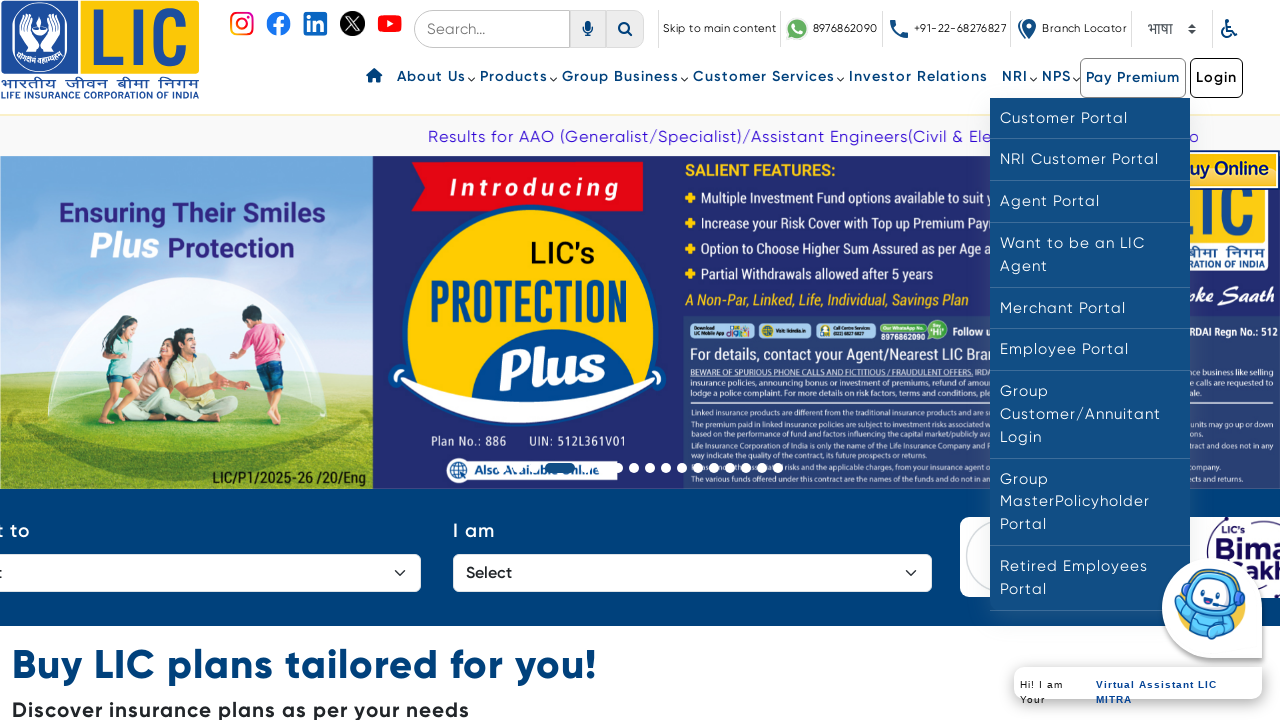

Waited 1 second for dialog or page update
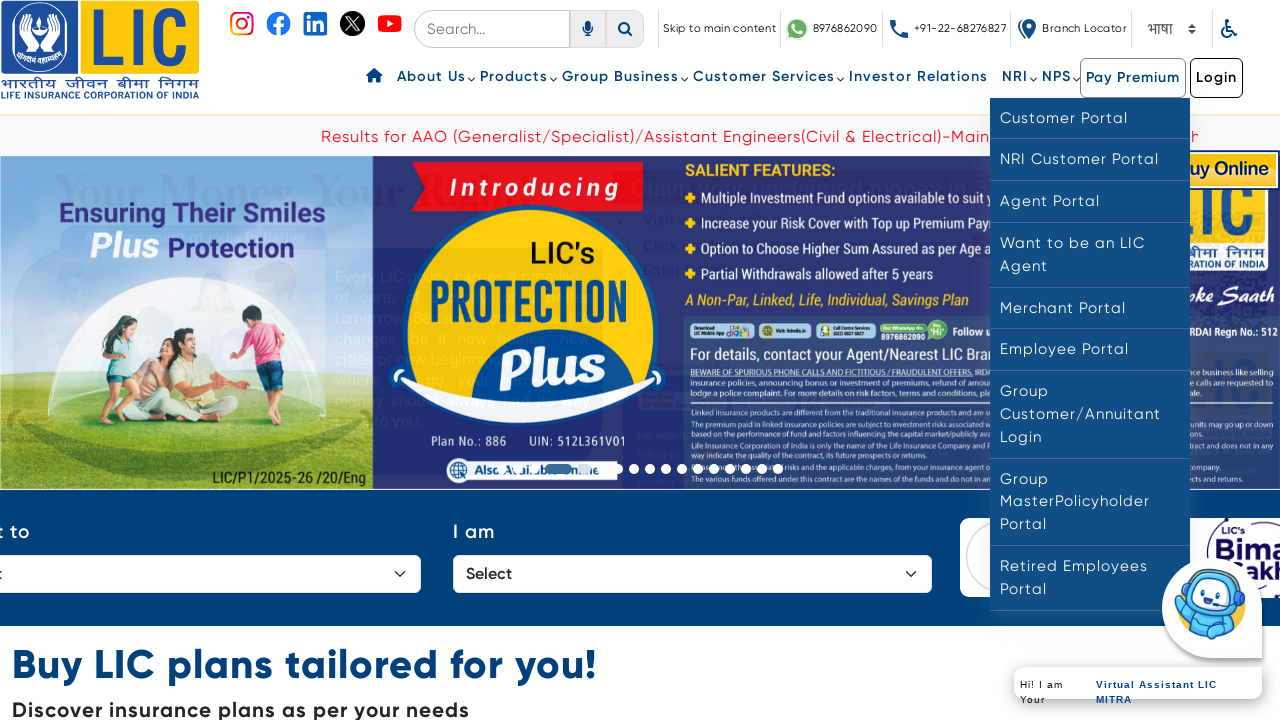

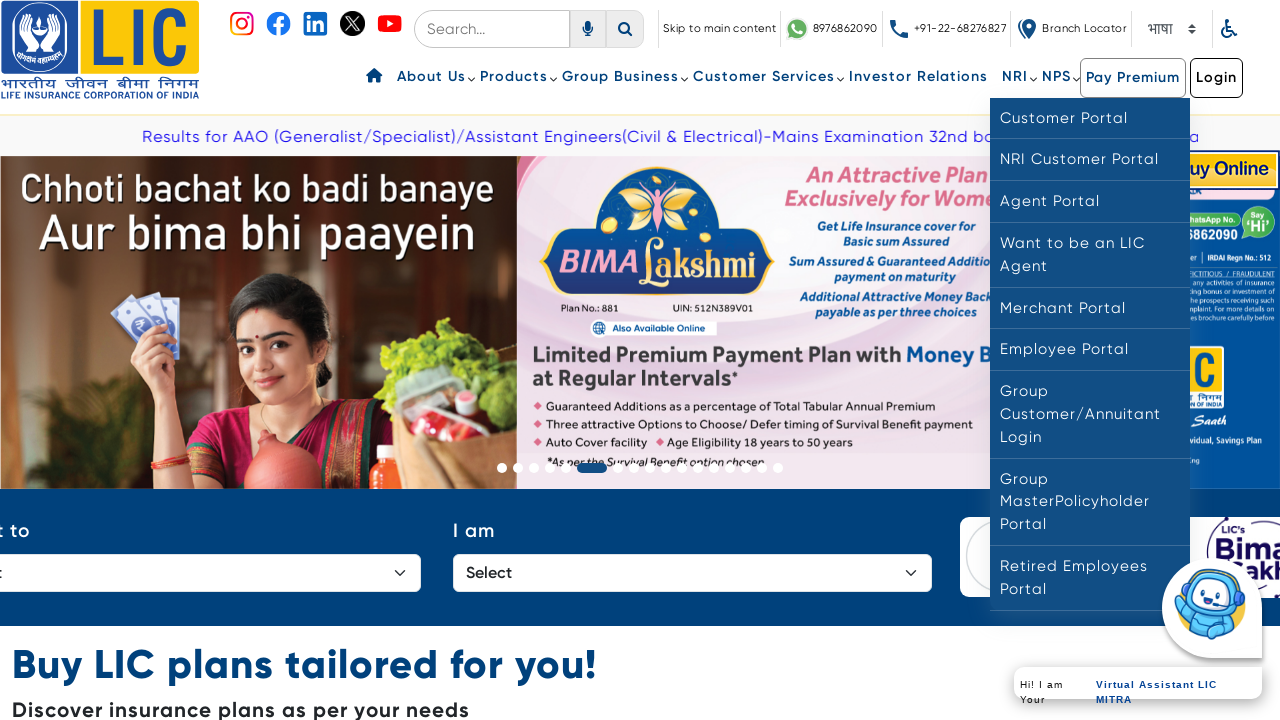